Searches for "StarCraft II" on Twitch mobile, scrolls down the results page twice, and clicks on the first channel found in the search results.

Starting URL: https://m.twitch.tv/

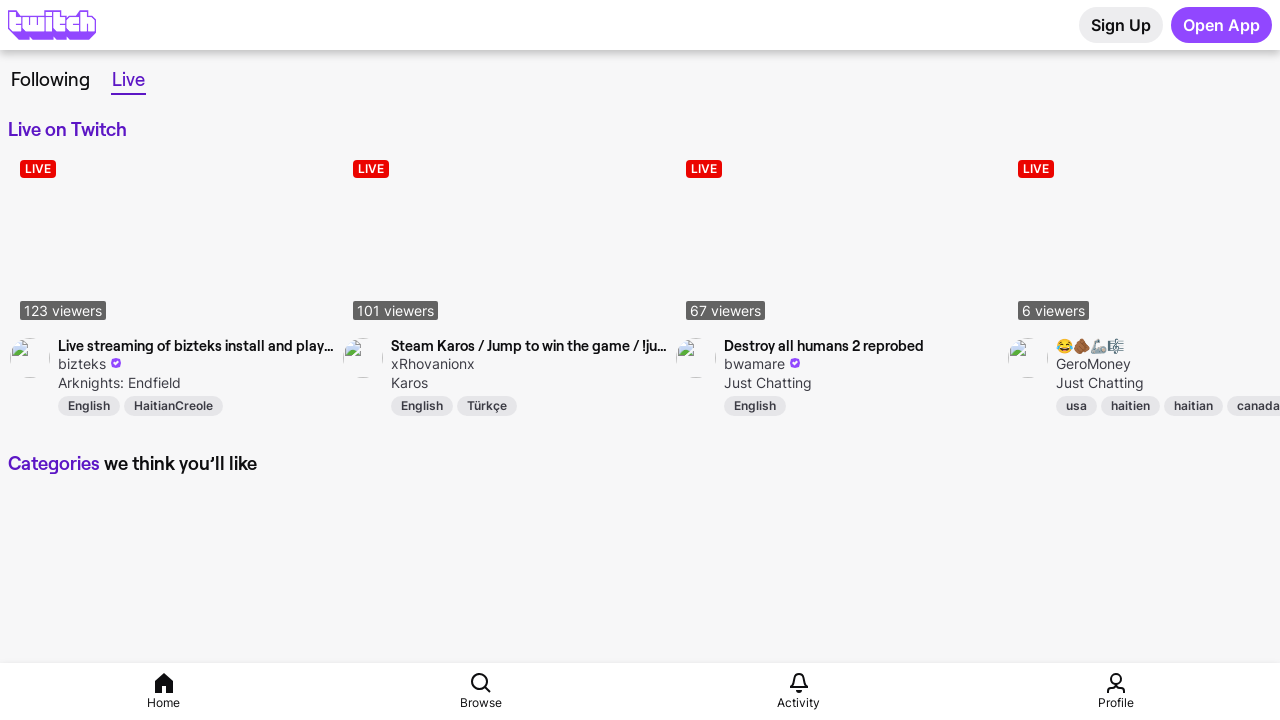

Waited for page to load
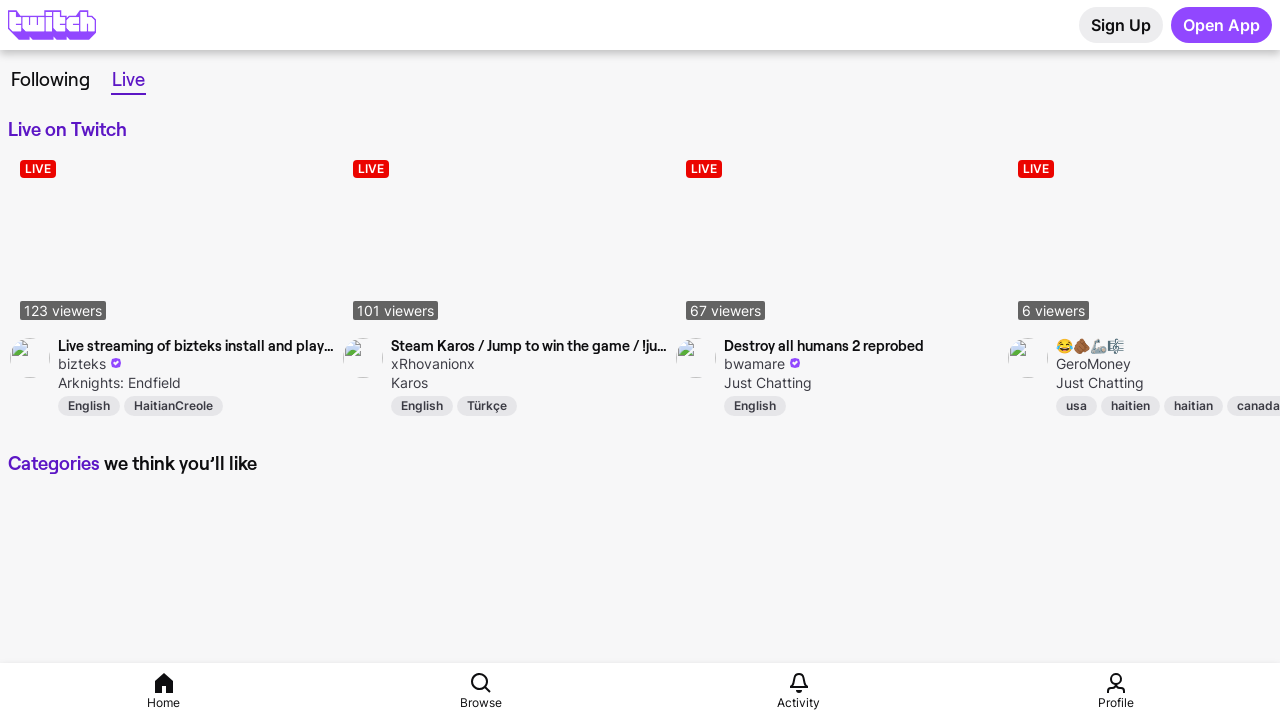

Scrolled search icon into view
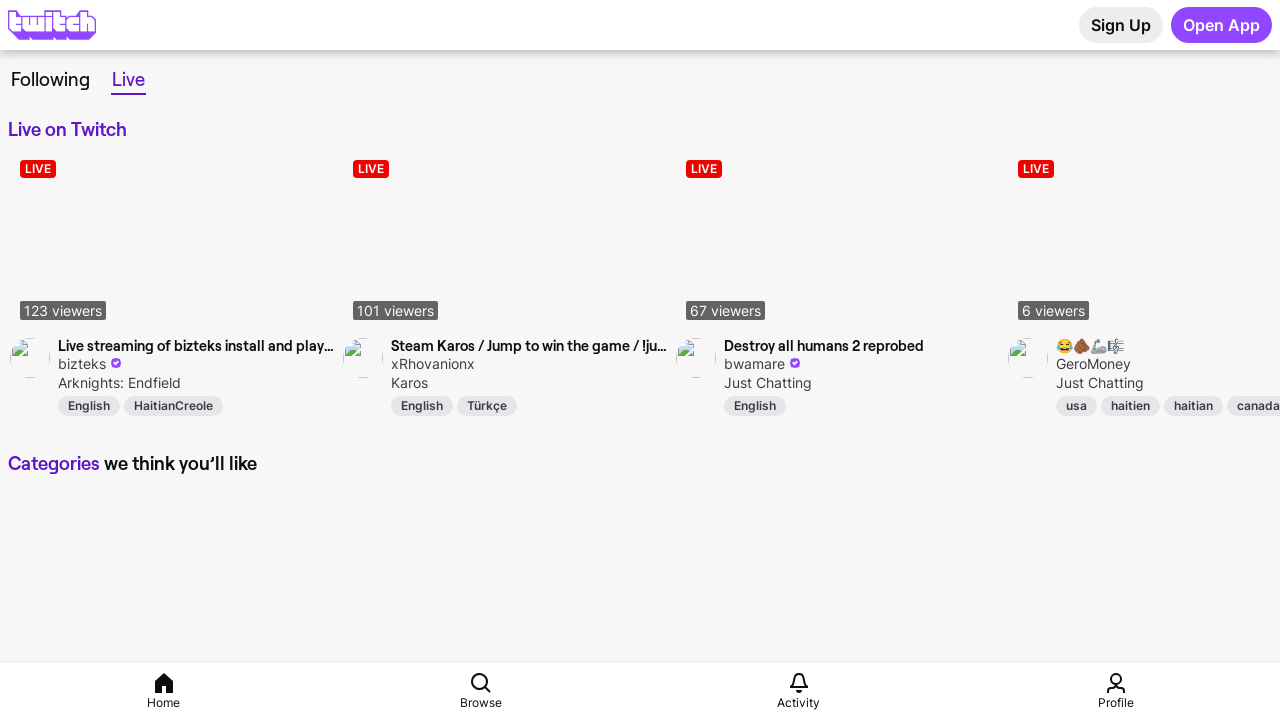

Clicked search icon at (481, 683) on body > div:nth-child(1) > div:nth-child(2) > a:nth-child(2) > div:nth-child(1) >
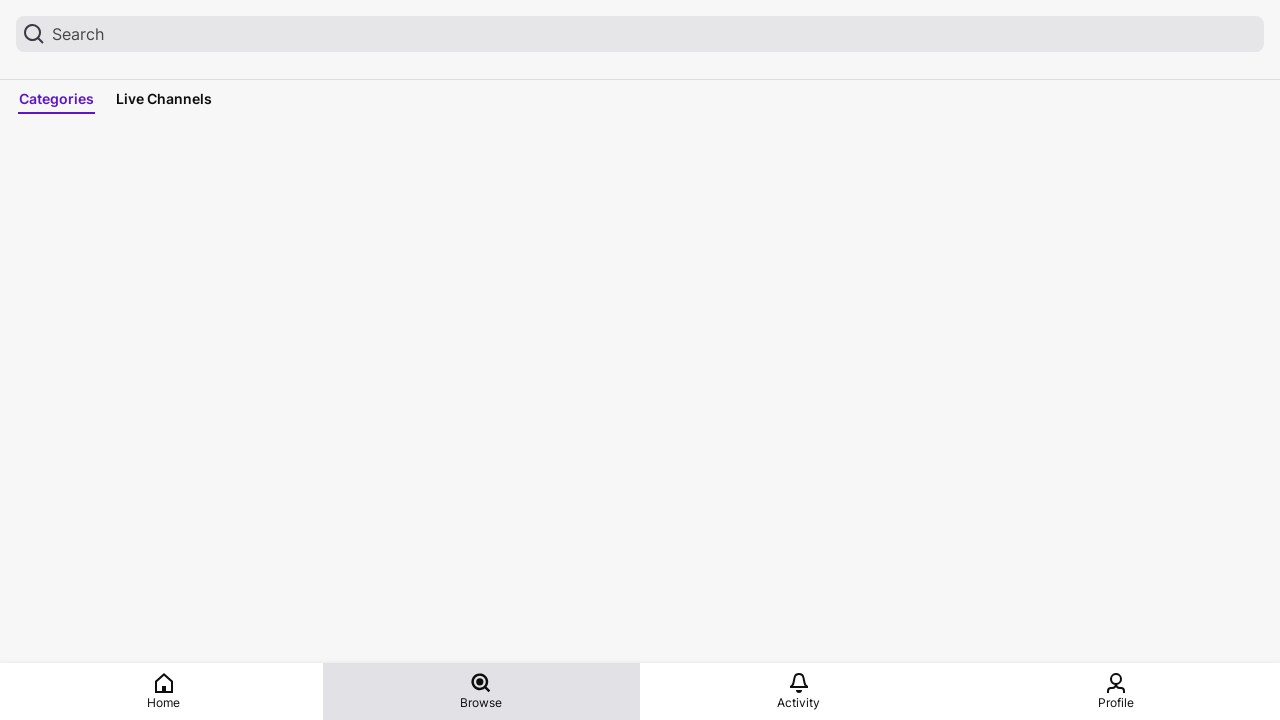

Search input became visible
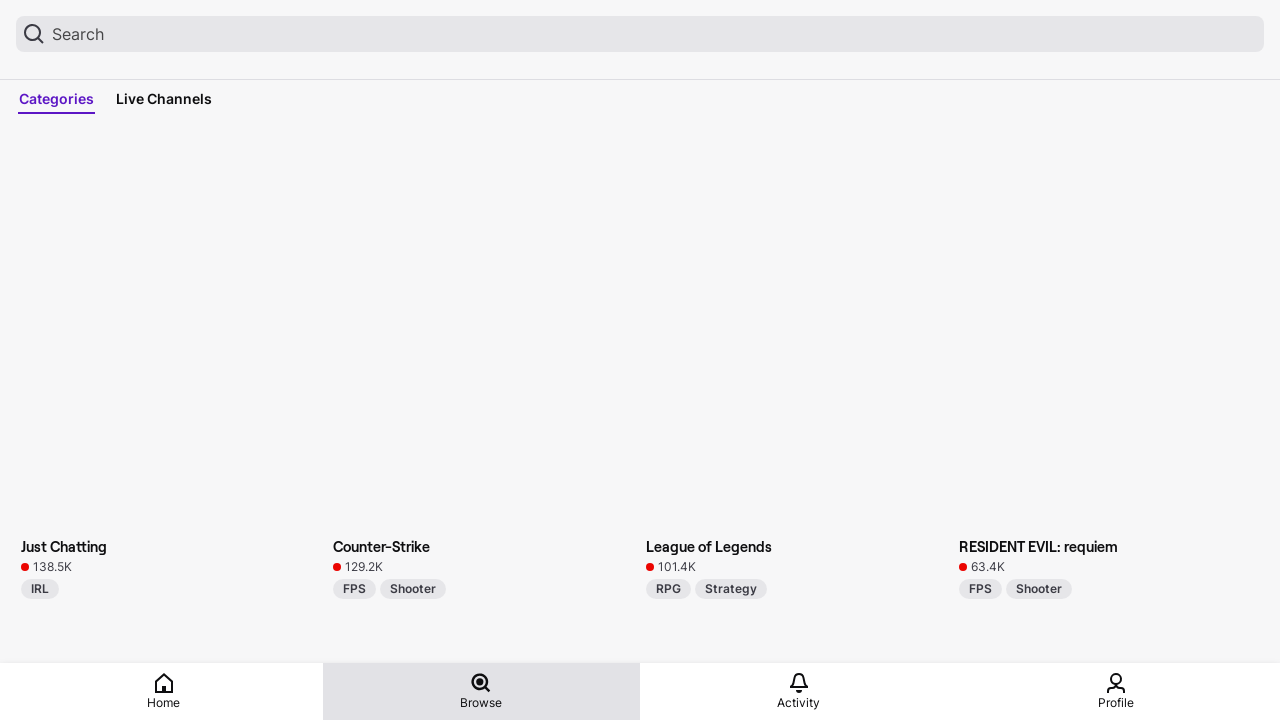

Filled search input with 'StarCraft II' on xpath=//html[1]/body[1]/div[1]/div[1]/div[2]/header[1]/div[1]/div[1]/div[1]/div[
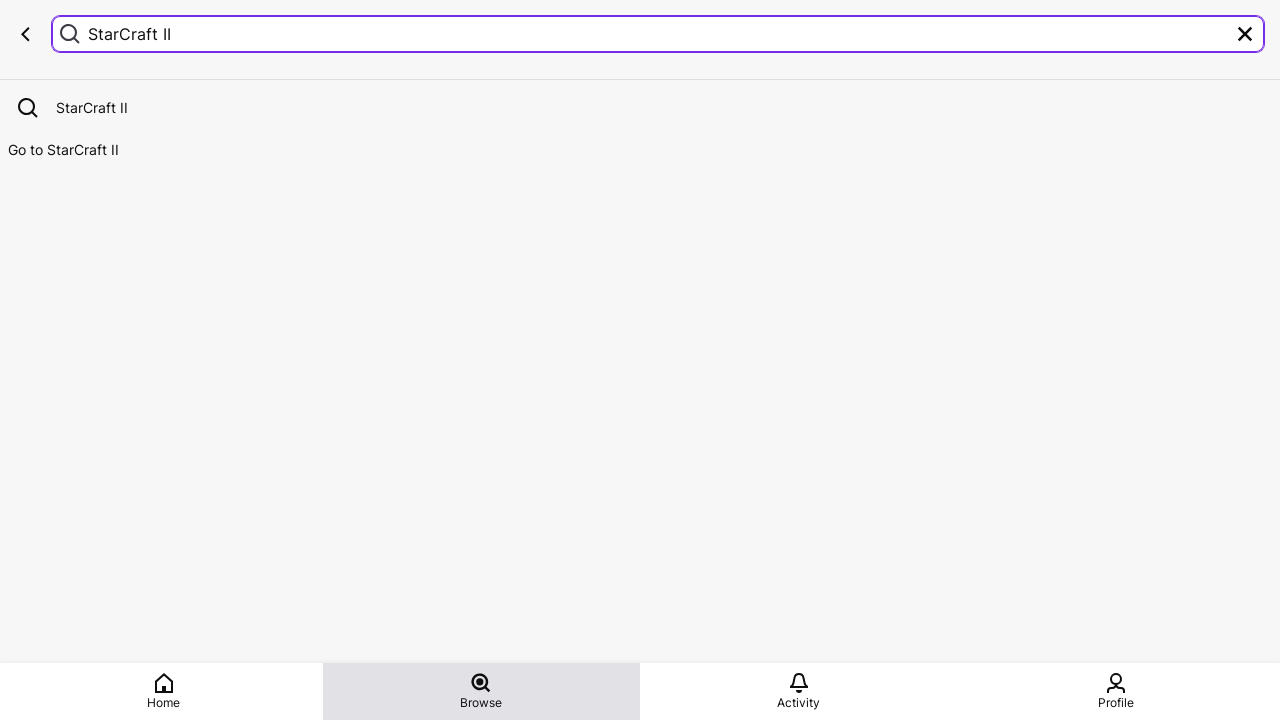

Pressed Enter to submit search on xpath=//html[1]/body[1]/div[1]/div[1]/div[2]/header[1]/div[1]/div[1]/div[1]/div[
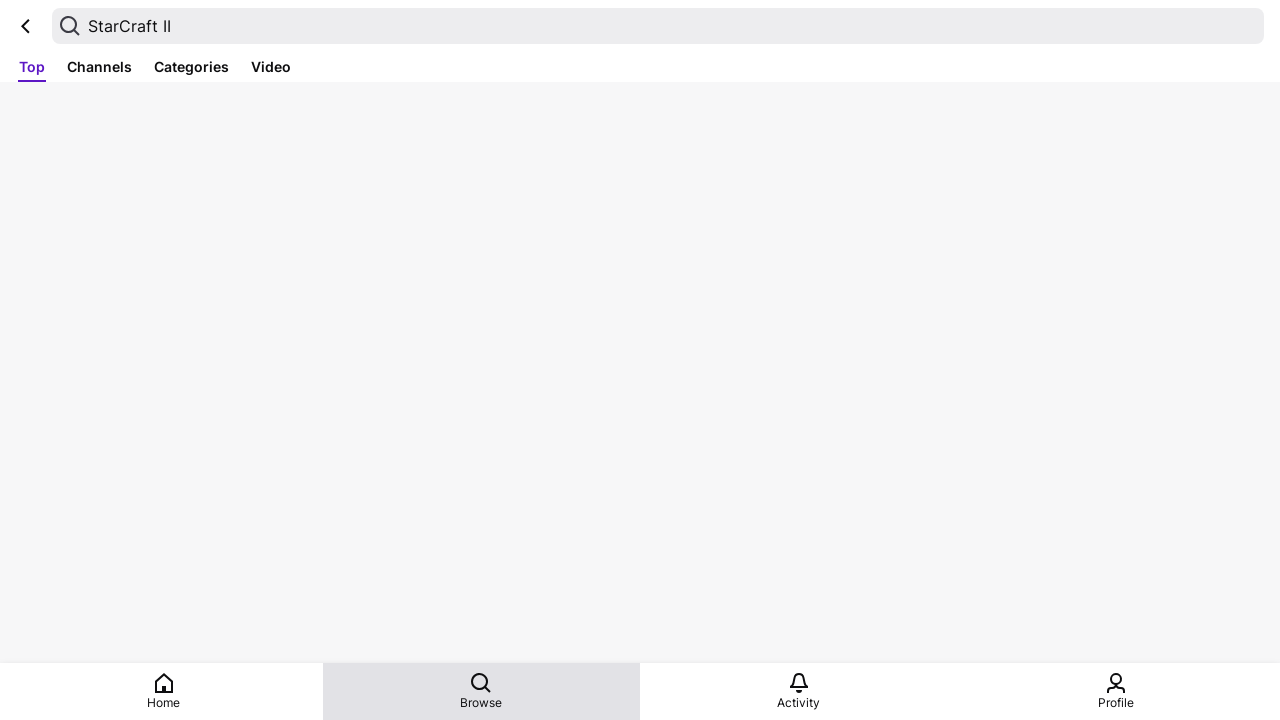

Scrolled down to load more search results
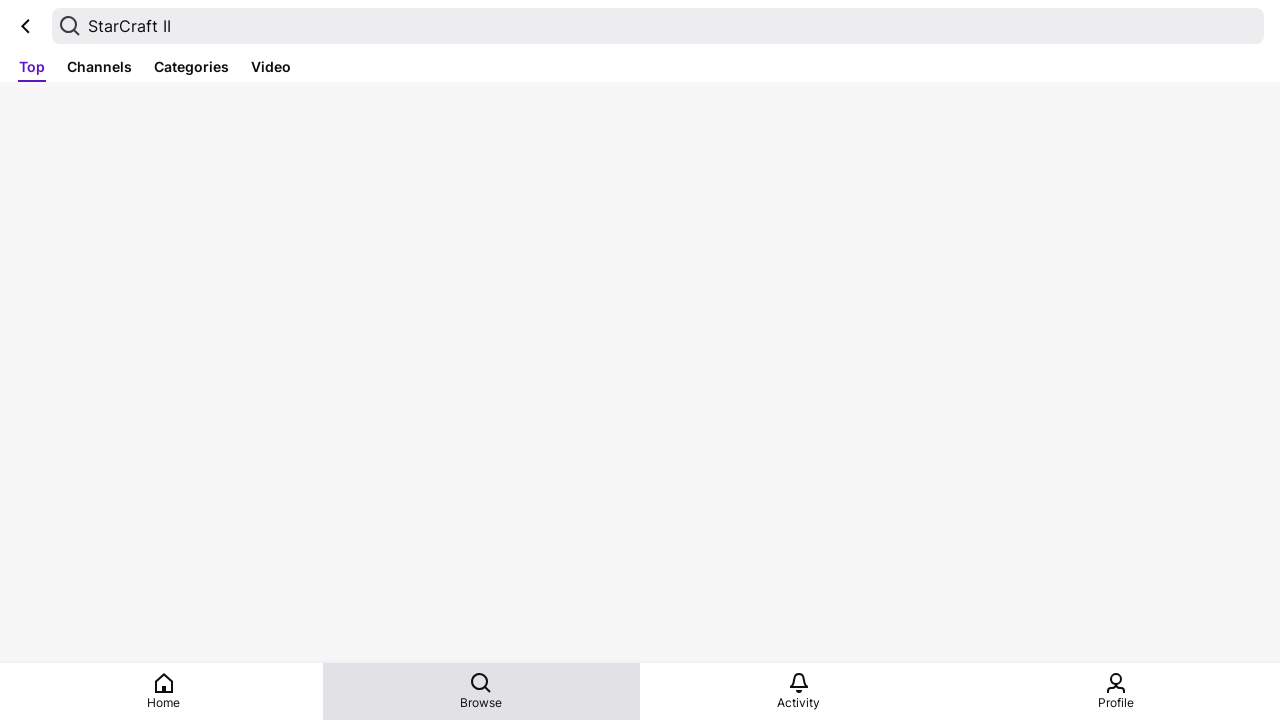

Waited 2 seconds for content to load
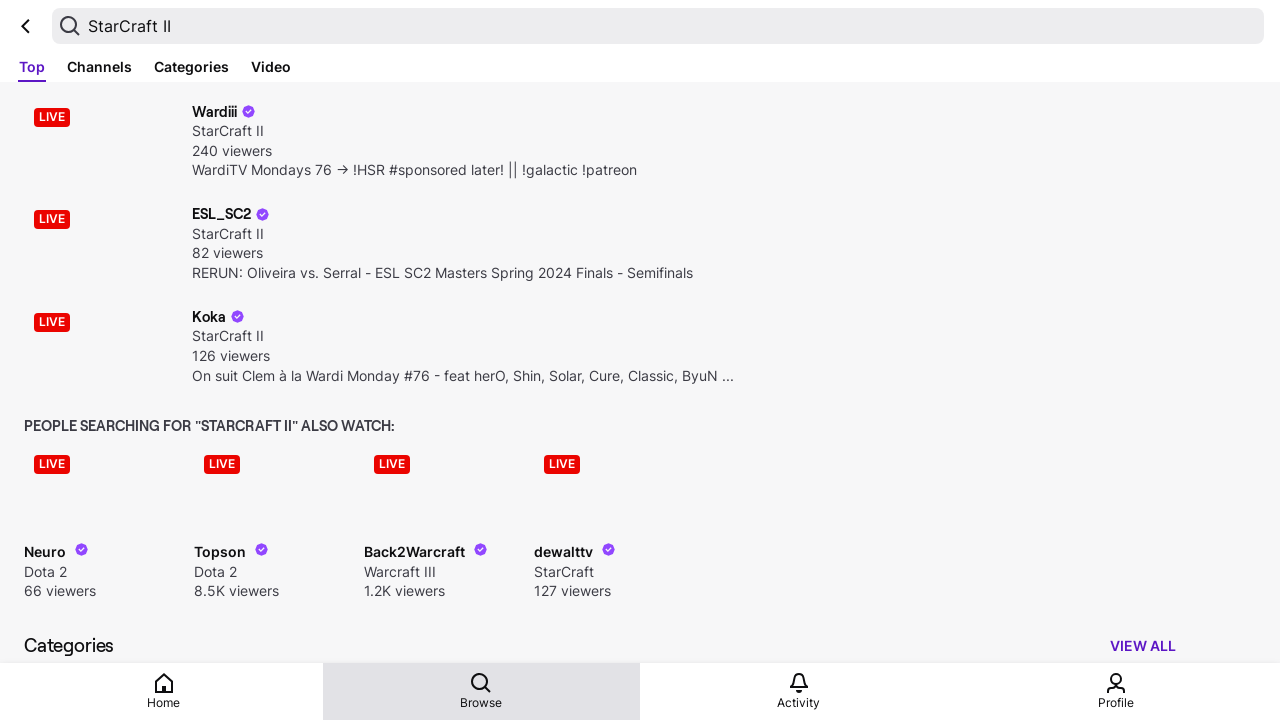

Scrolled down to load more search results
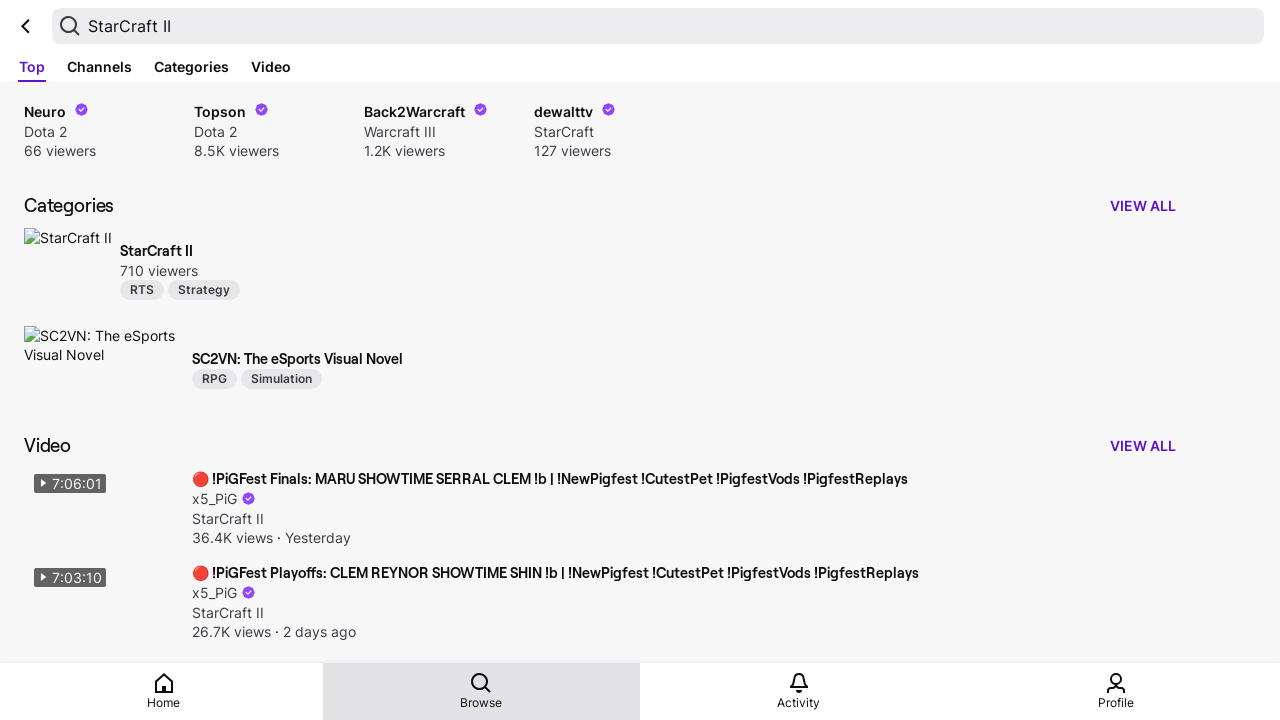

Waited 2 seconds for content to load
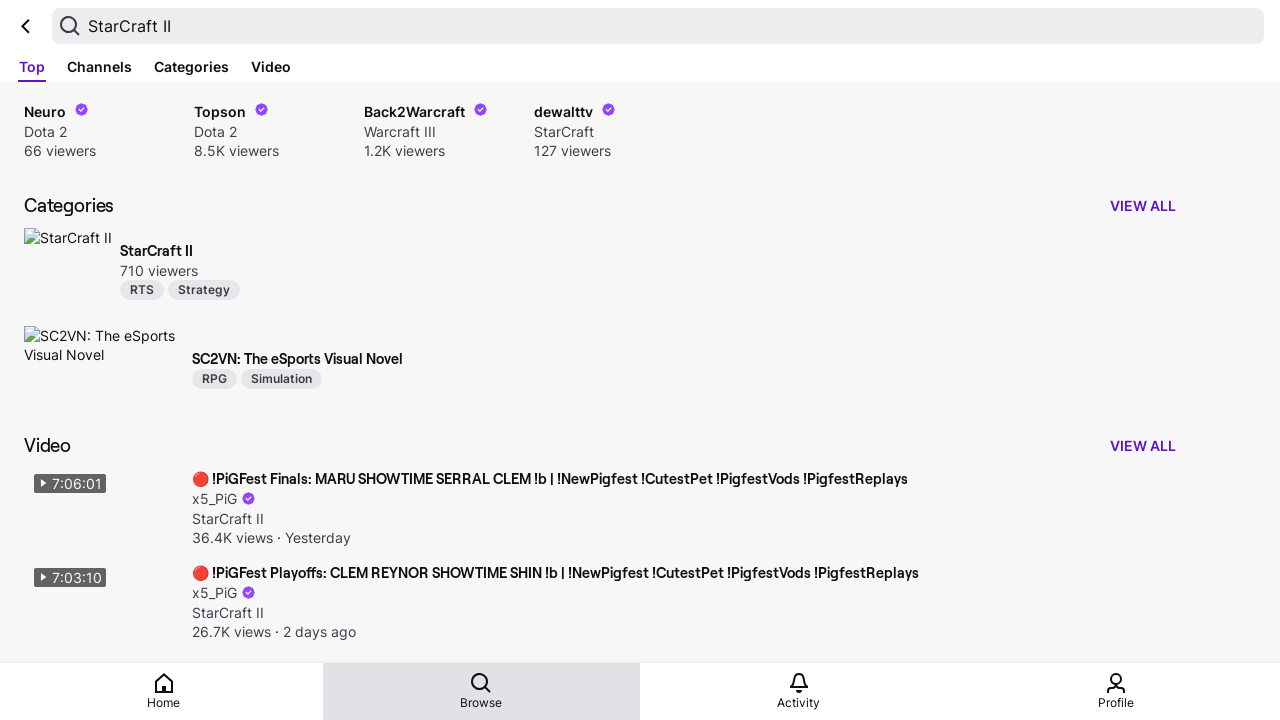

Scrolled first channel into view
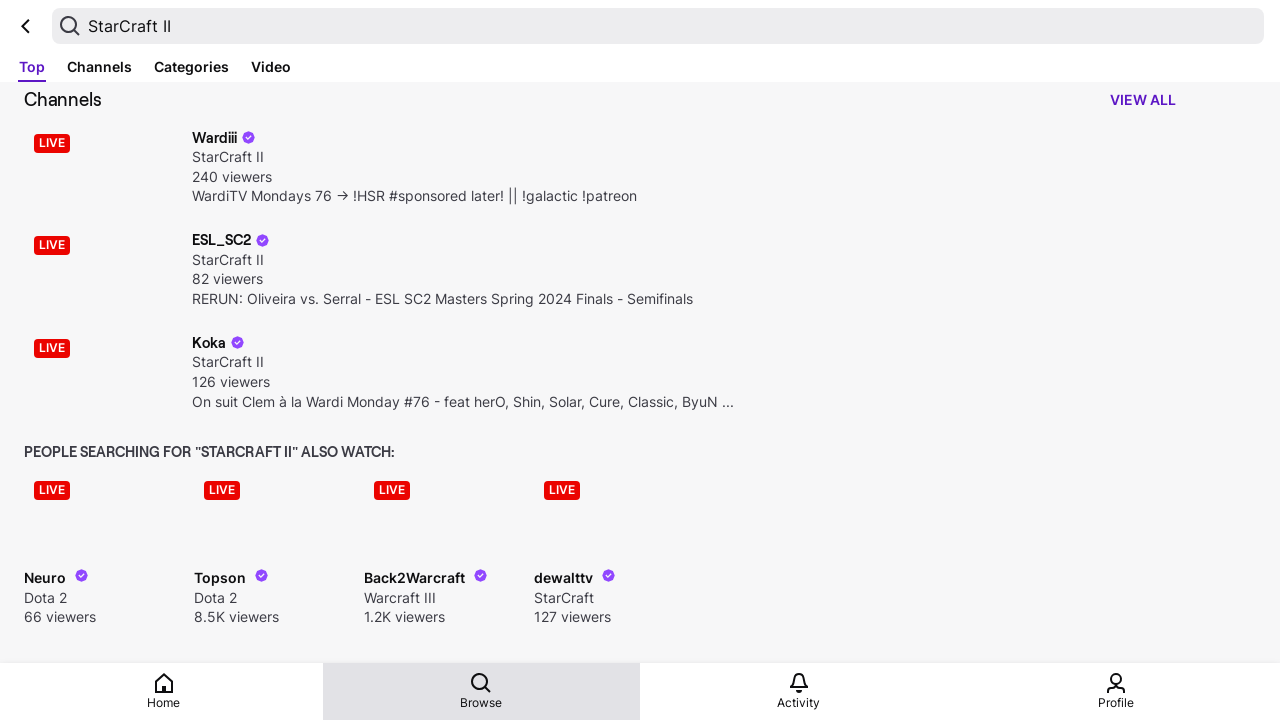

Clicked on first channel in search results at (600, 167) on (//button[contains(@class, 'ScCoreLink-sc-16kq0mq-0')])[1]
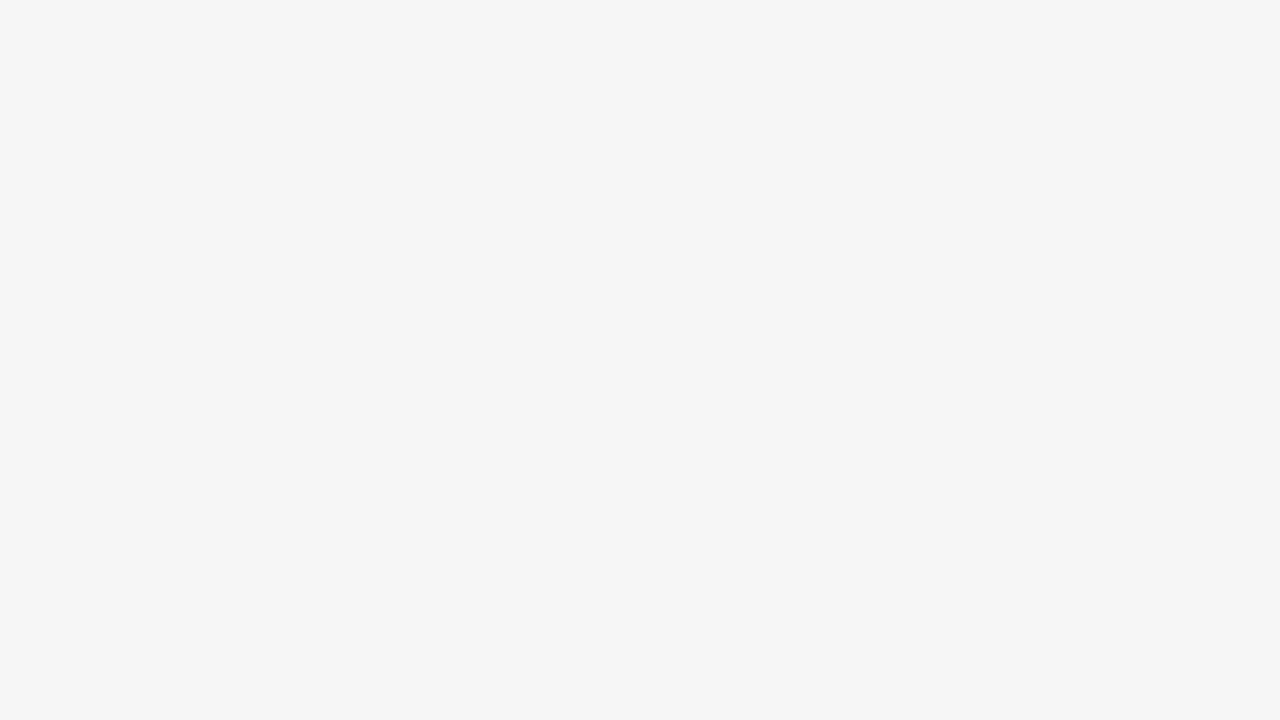

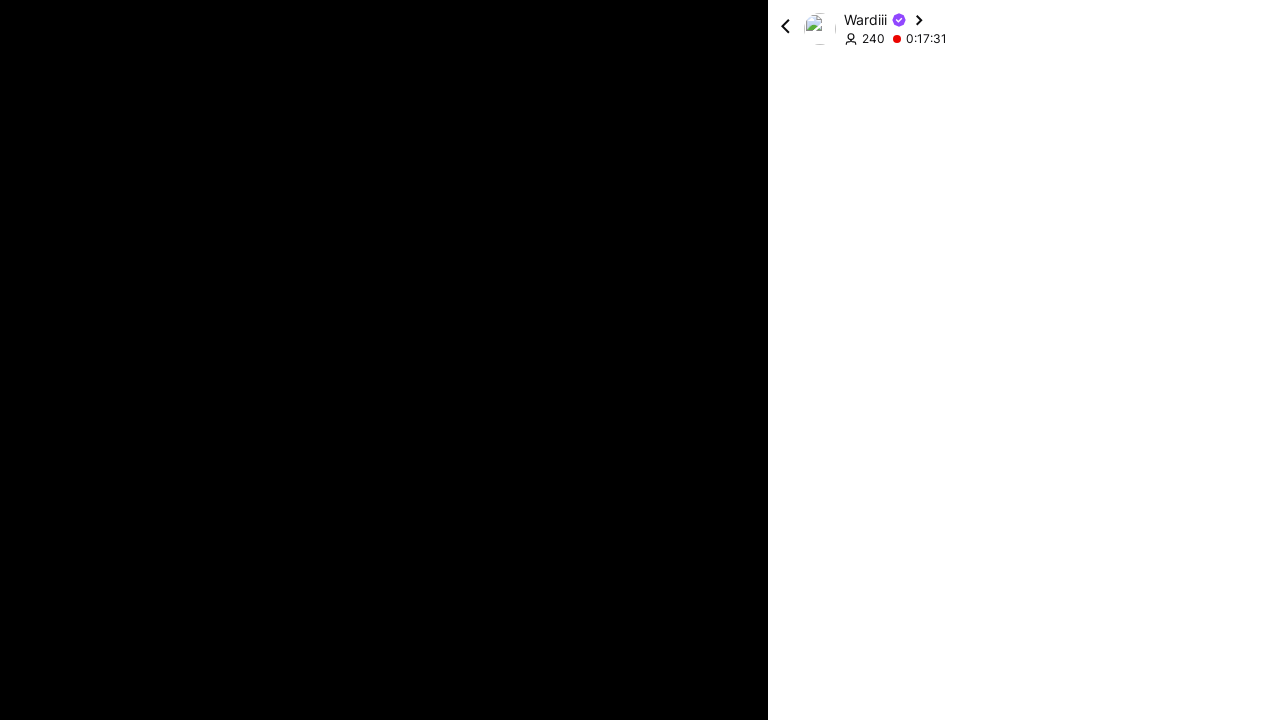